Tests that error icons appear on empty form submission and disappear when error message is closed

Starting URL: https://www.saucedemo.com/

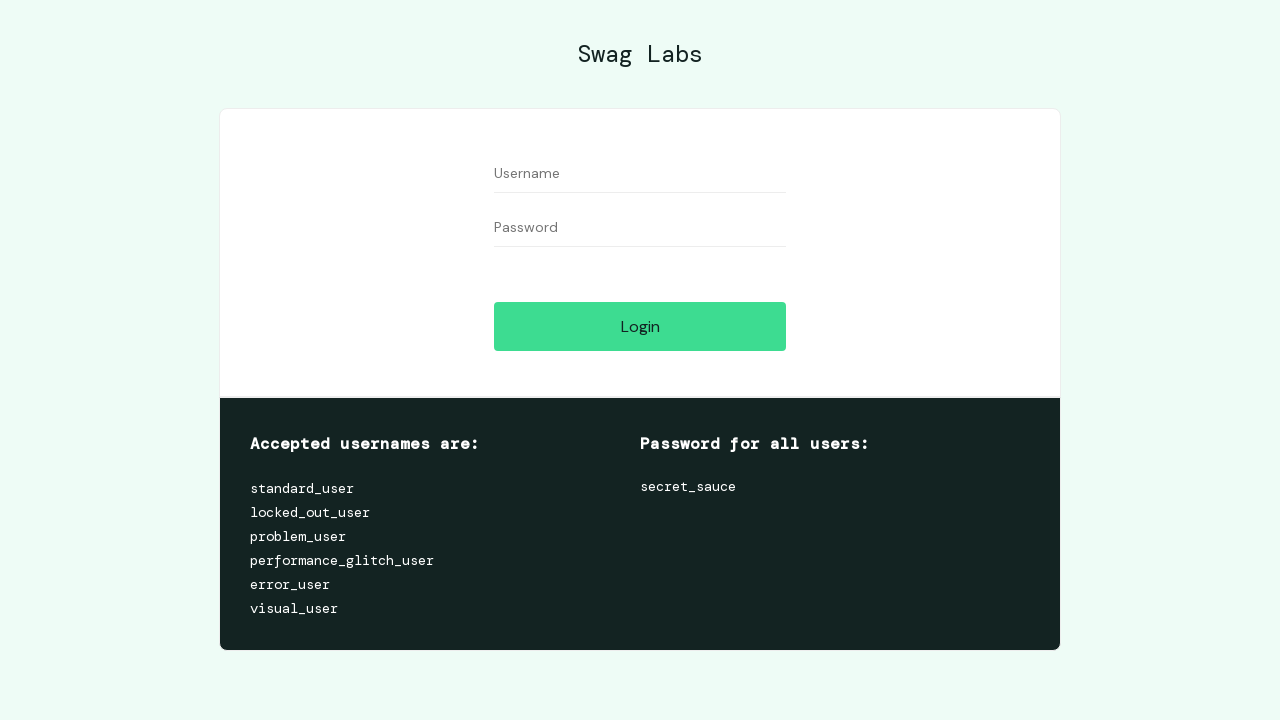

Clicked login button with empty form fields at (640, 326) on #login-button
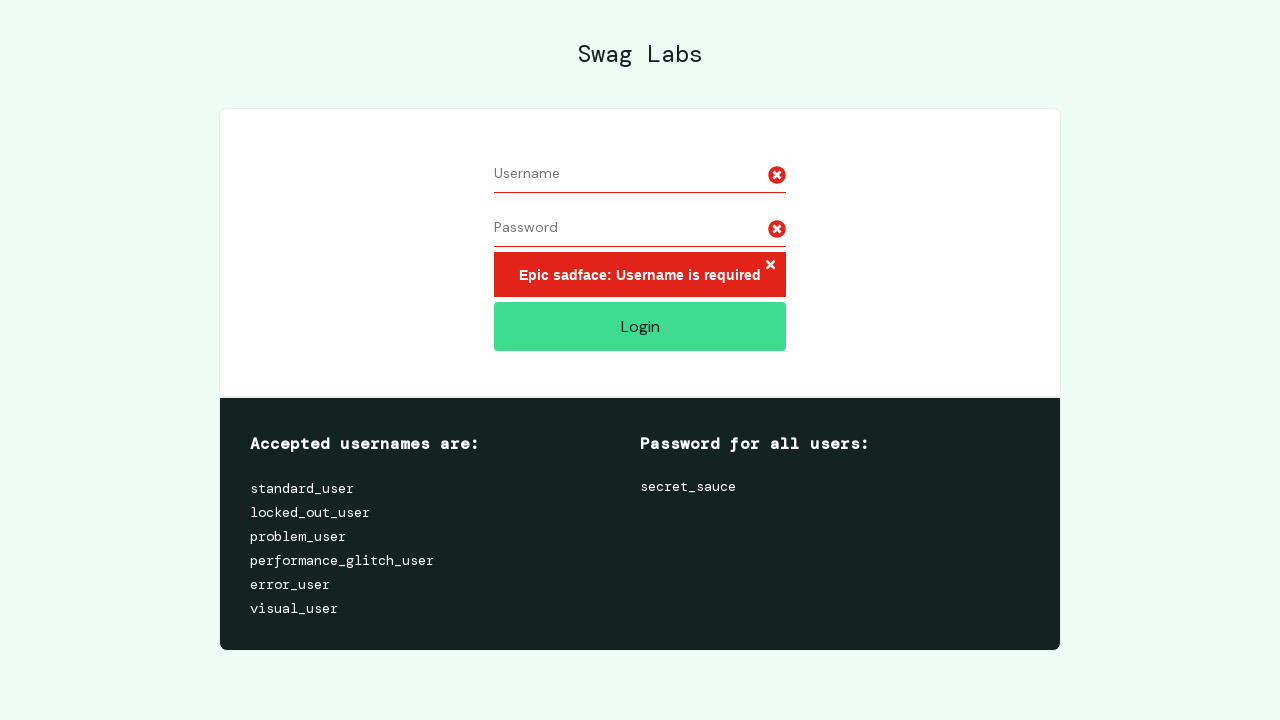

Error message container appeared
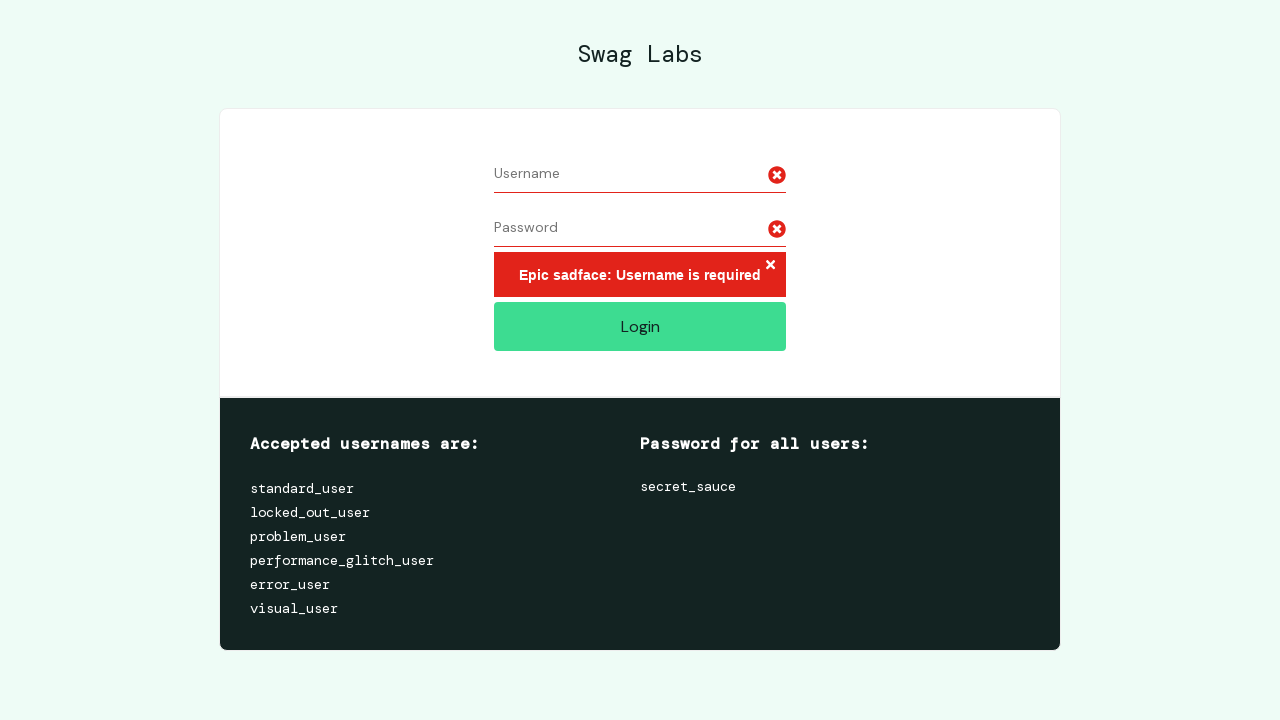

Clicked close button on error message at (770, 266) on .error-message-container button.error-button
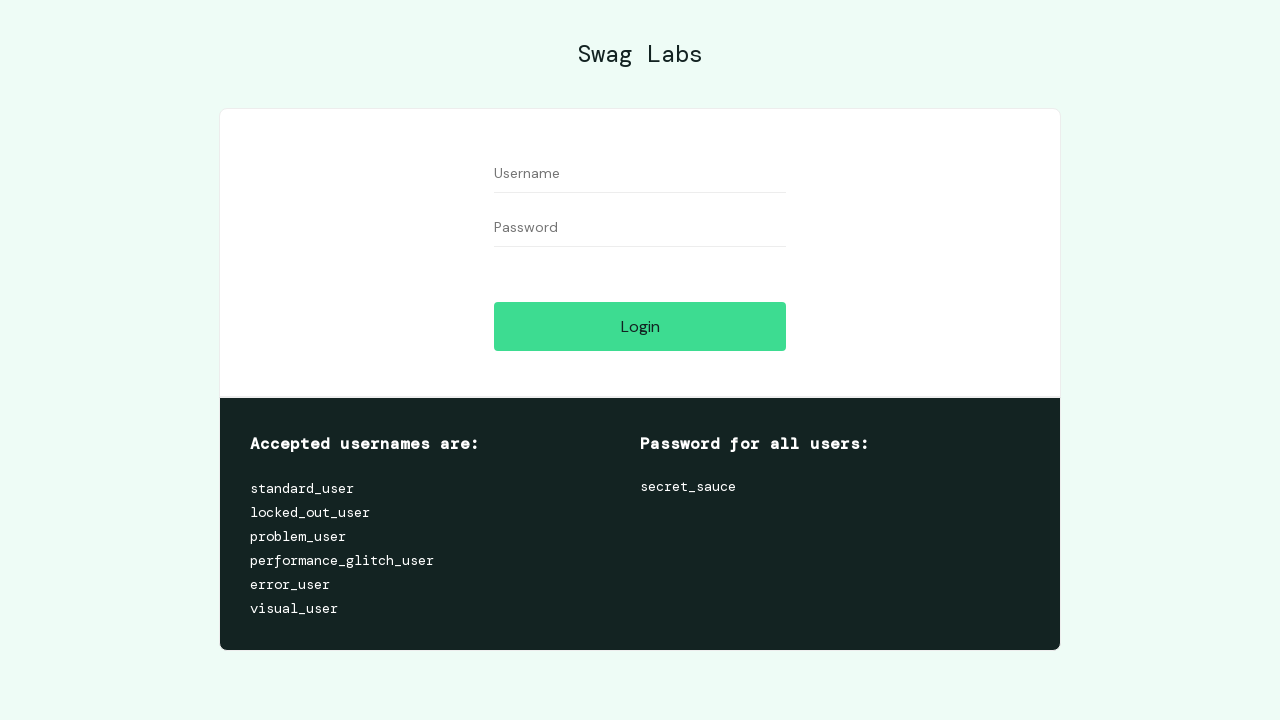

Error icons disappeared after closing error message
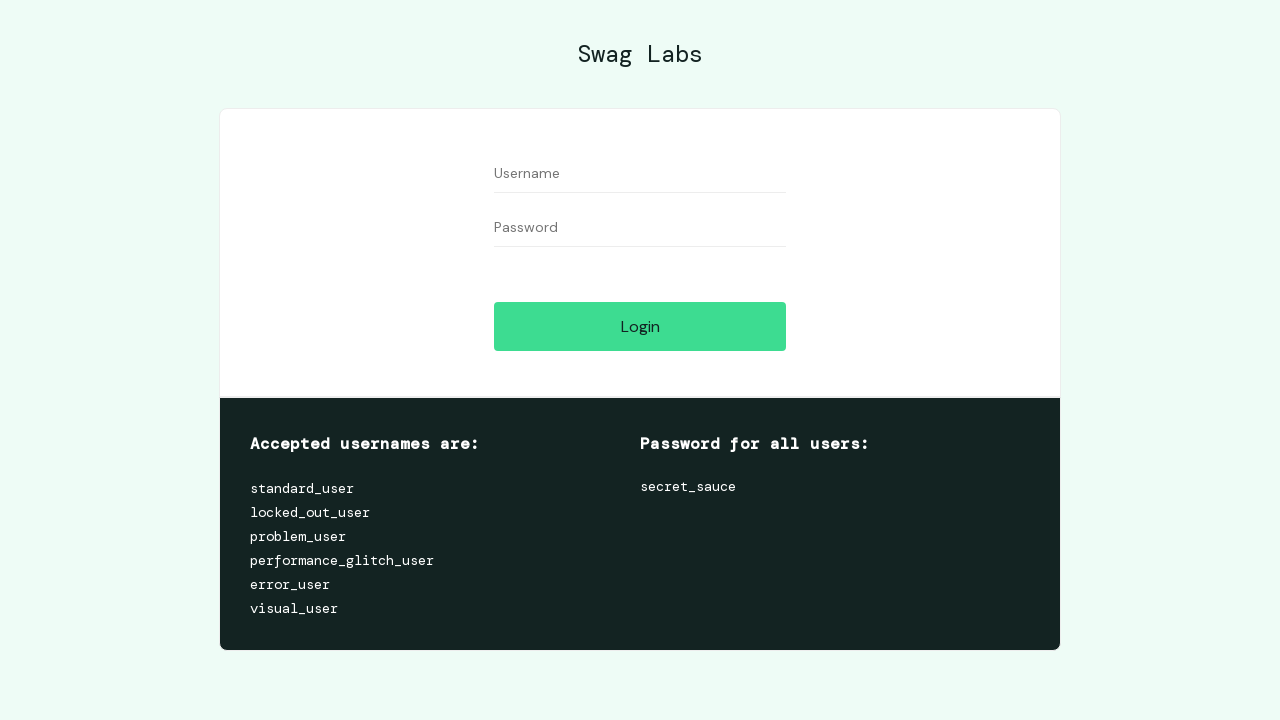

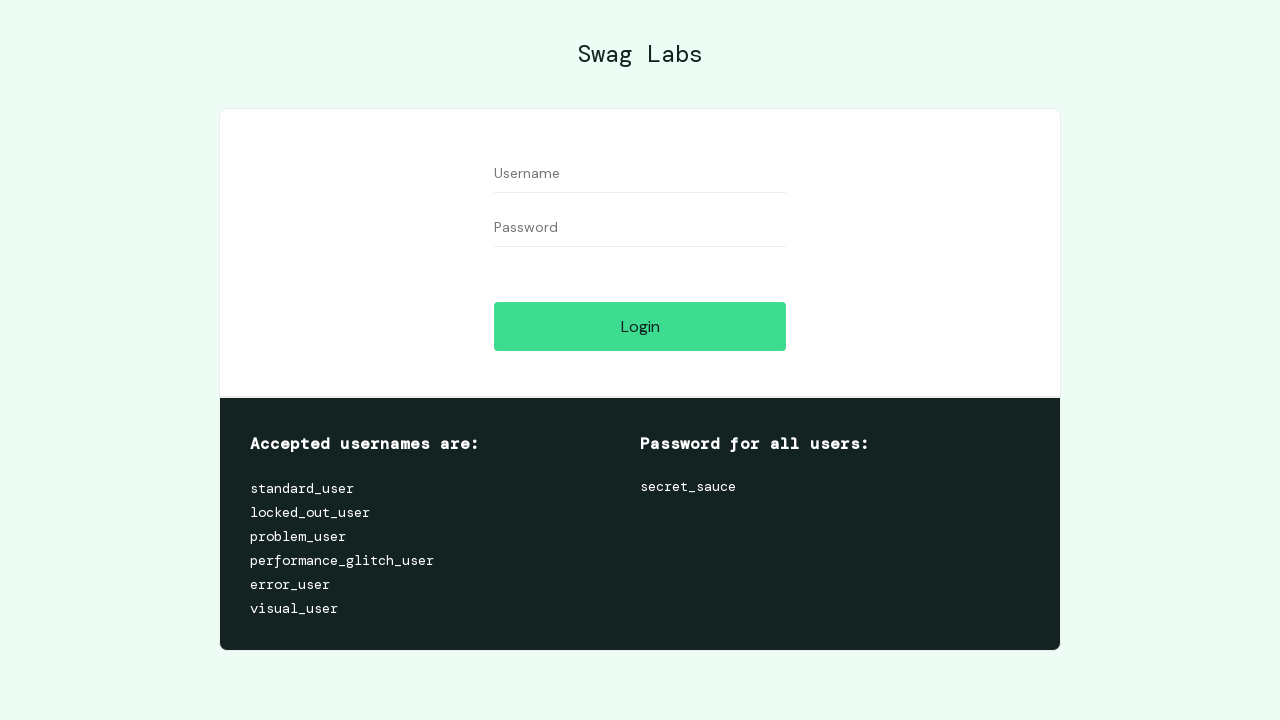